Tests checkbox functionality on a dropdown practice page by selecting and deselecting checkboxes and verifying their states

Starting URL: https://rahulshettyacademy.com/dropdownsPractise/

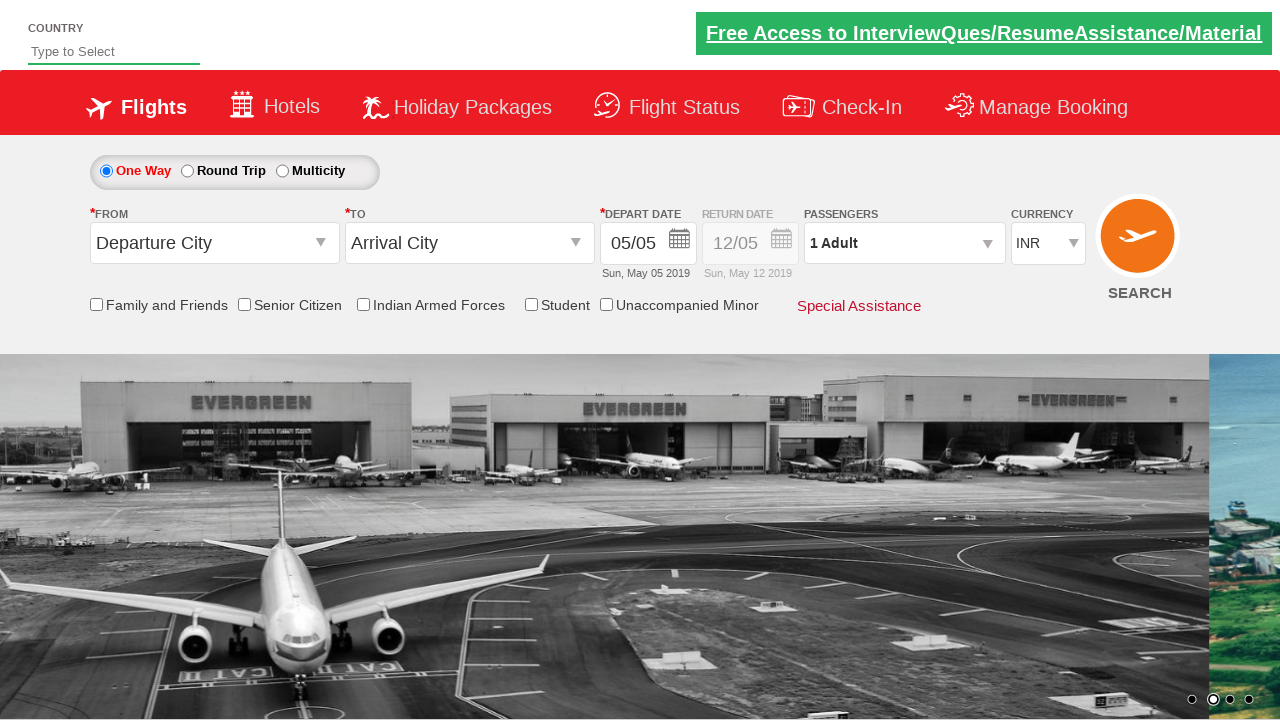

Navigated to dropdowns practice page
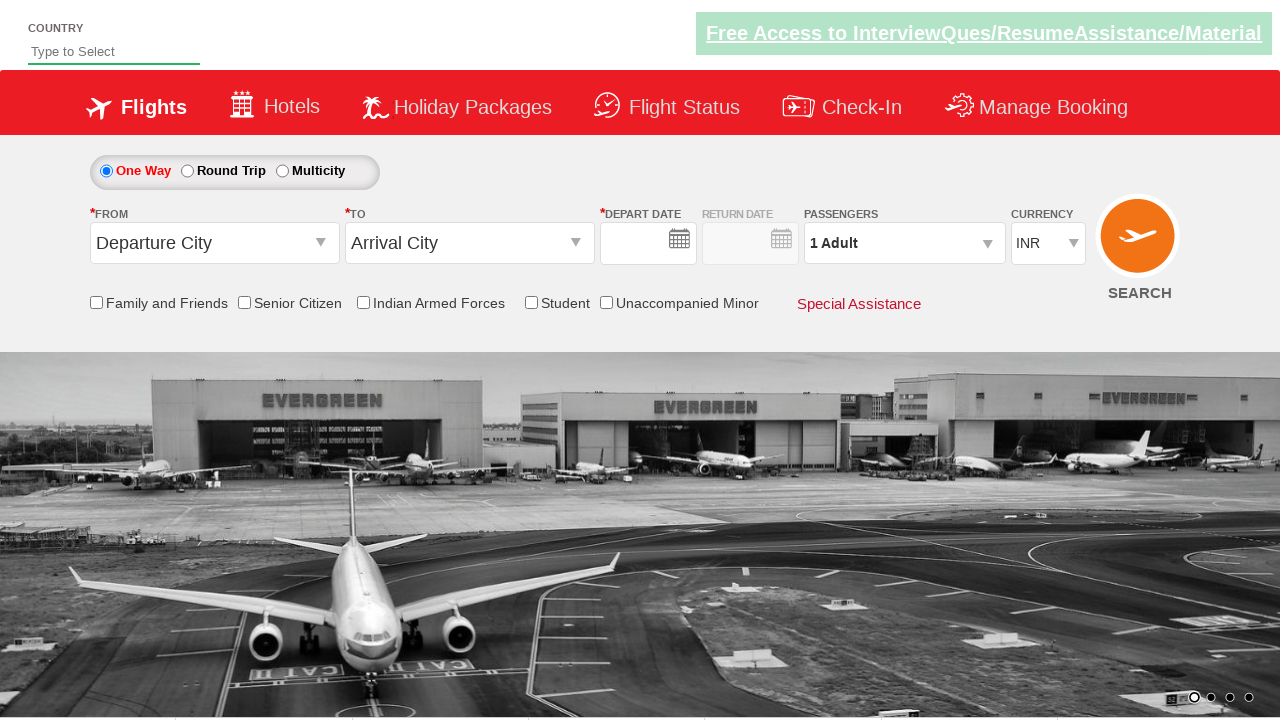

Located Family and Friends checkbox element
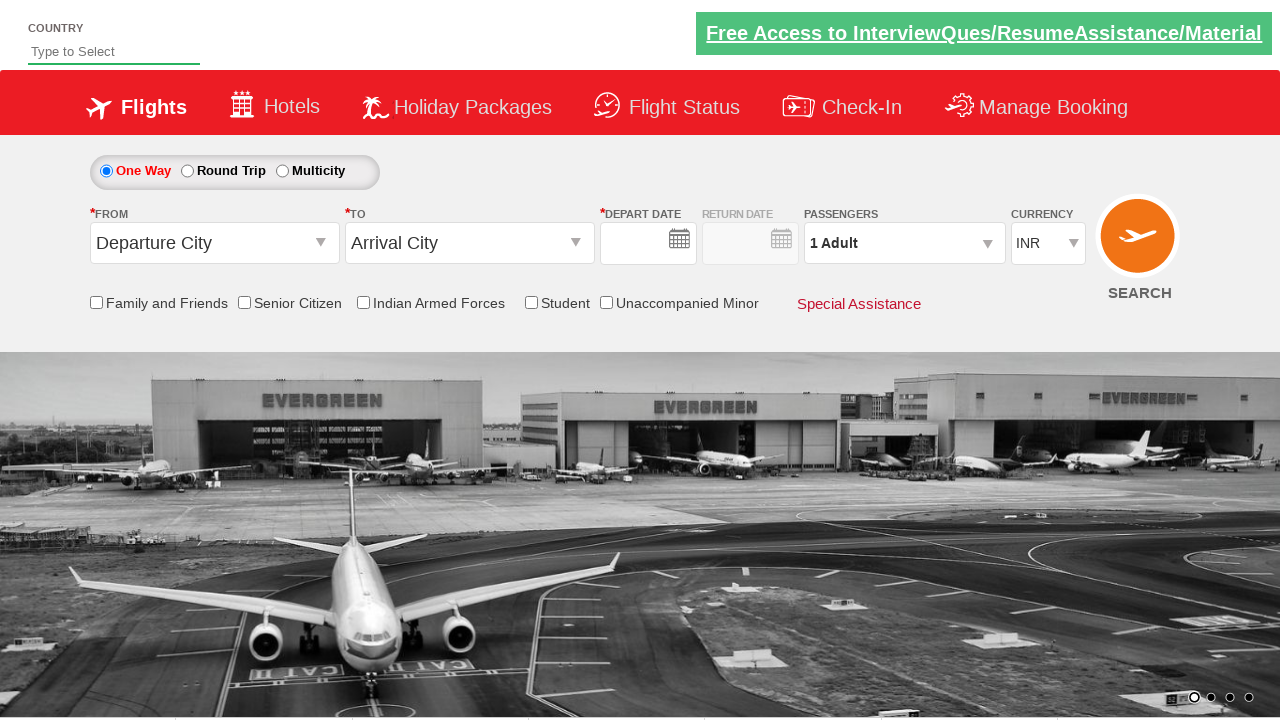

Clicked Family and Friends checkbox to select it at (96, 304) on #ctl00_mainContent_chk_friendsandfamily
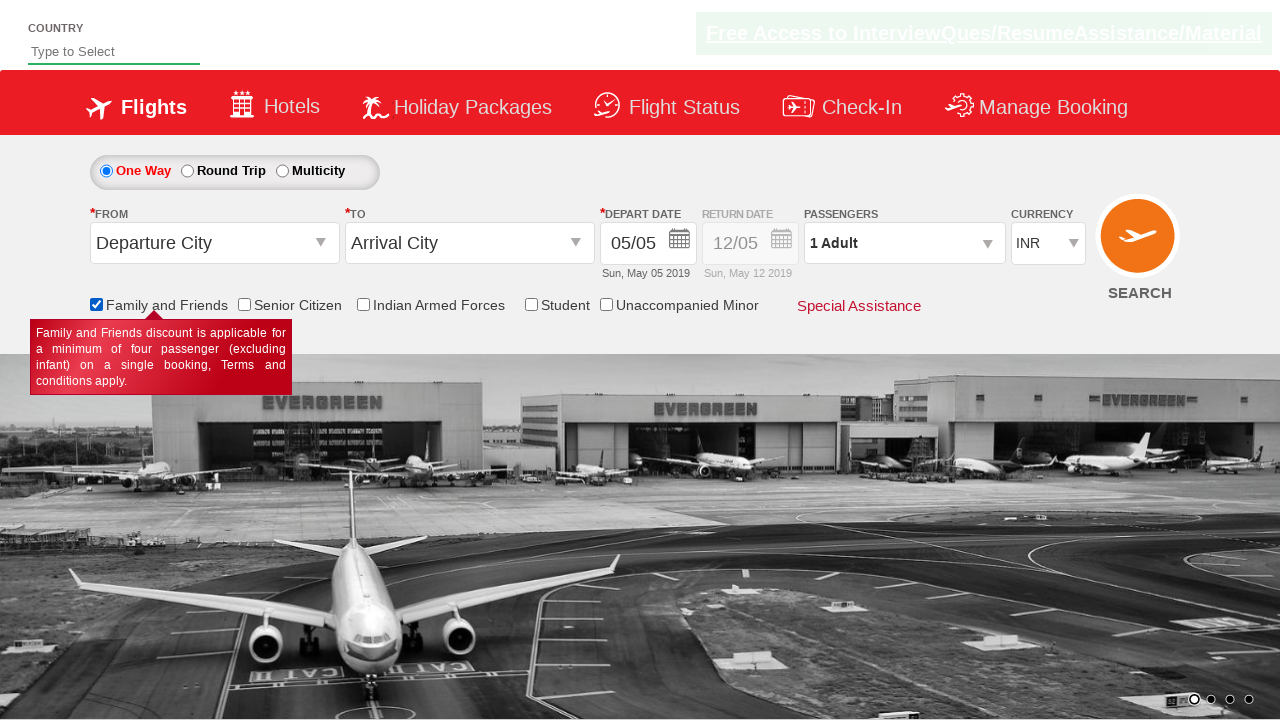

Verified Family and Friends checkbox is selected
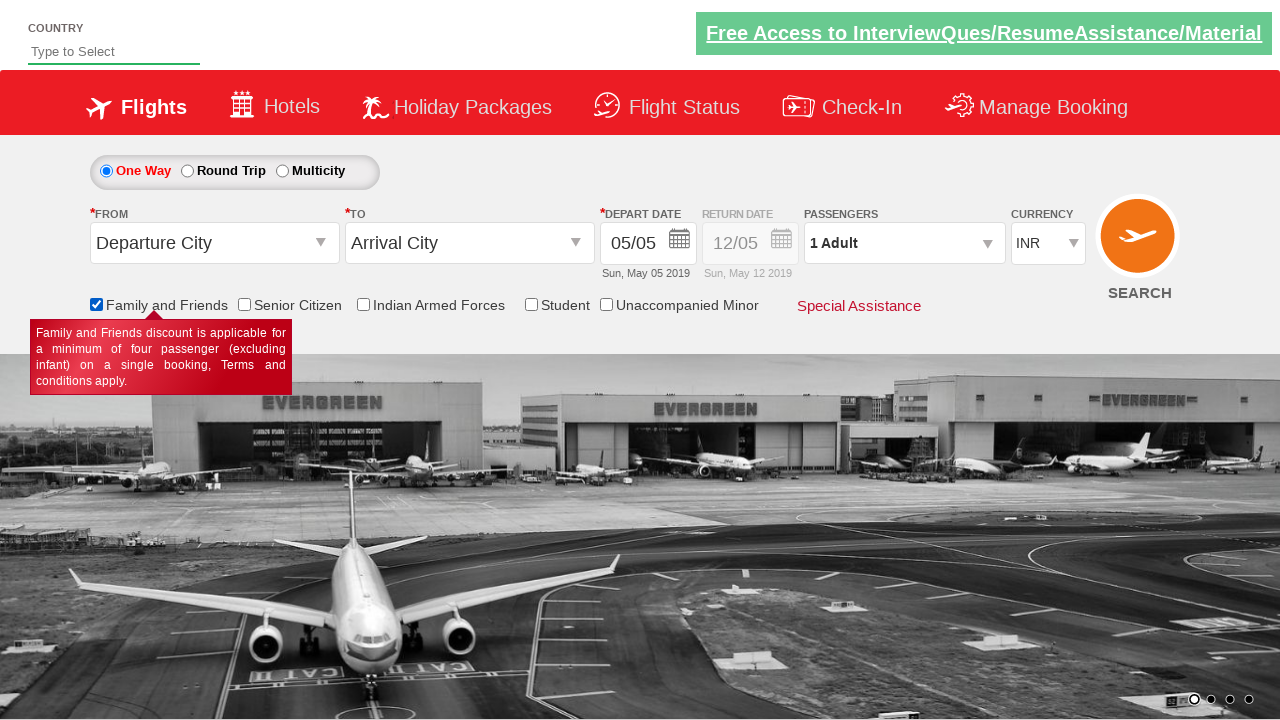

Clicked Family and Friends checkbox to deselect it at (96, 304) on #ctl00_mainContent_chk_friendsandfamily
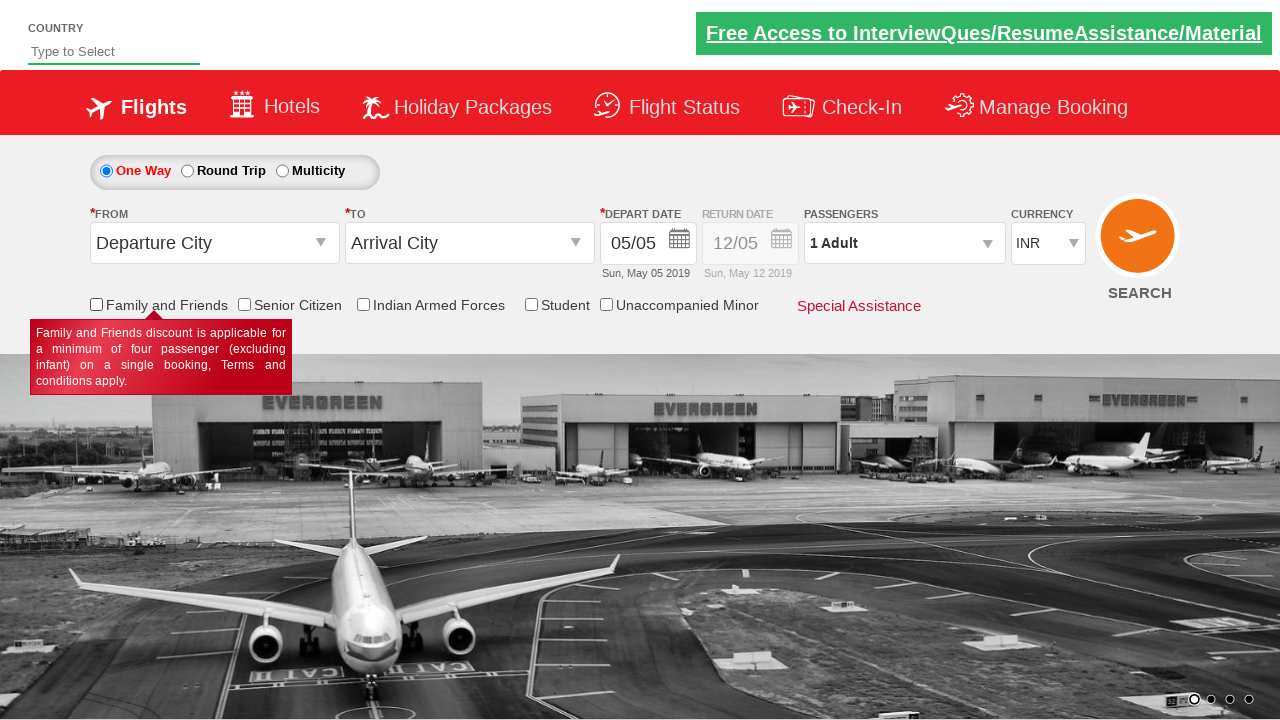

Verified Family and Friends checkbox is deselected
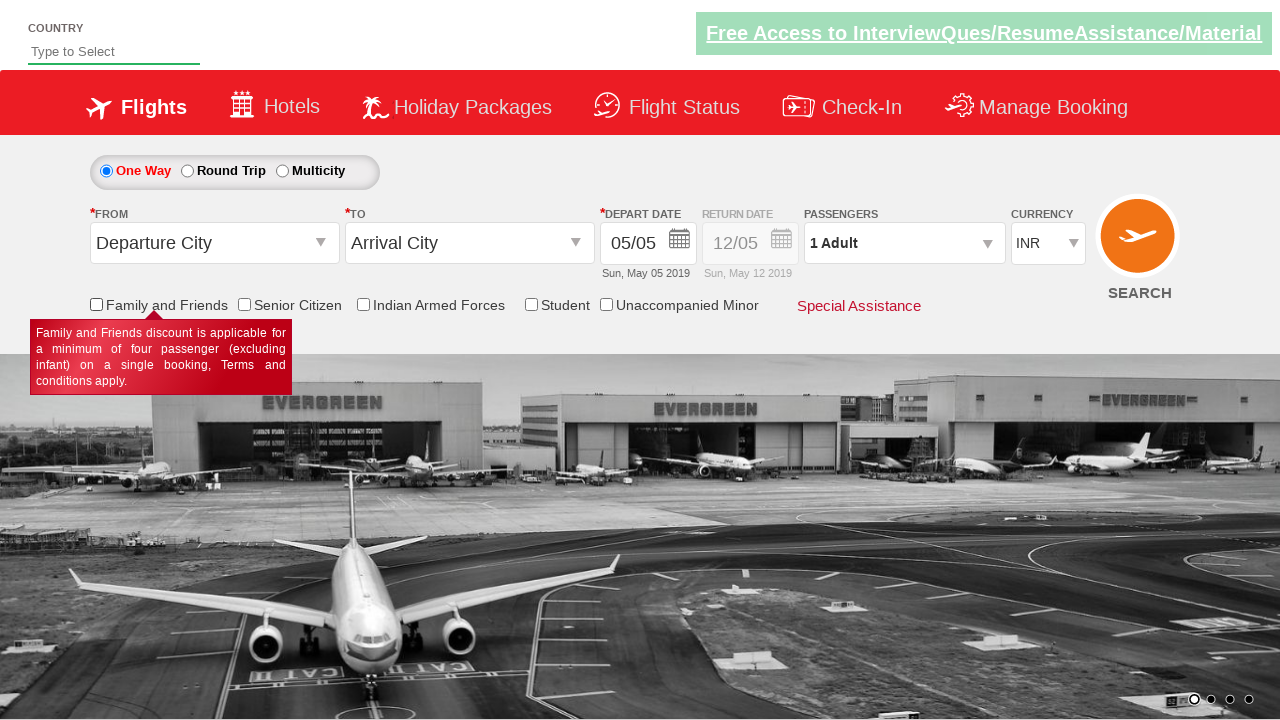

Located all checkbox elements on the page
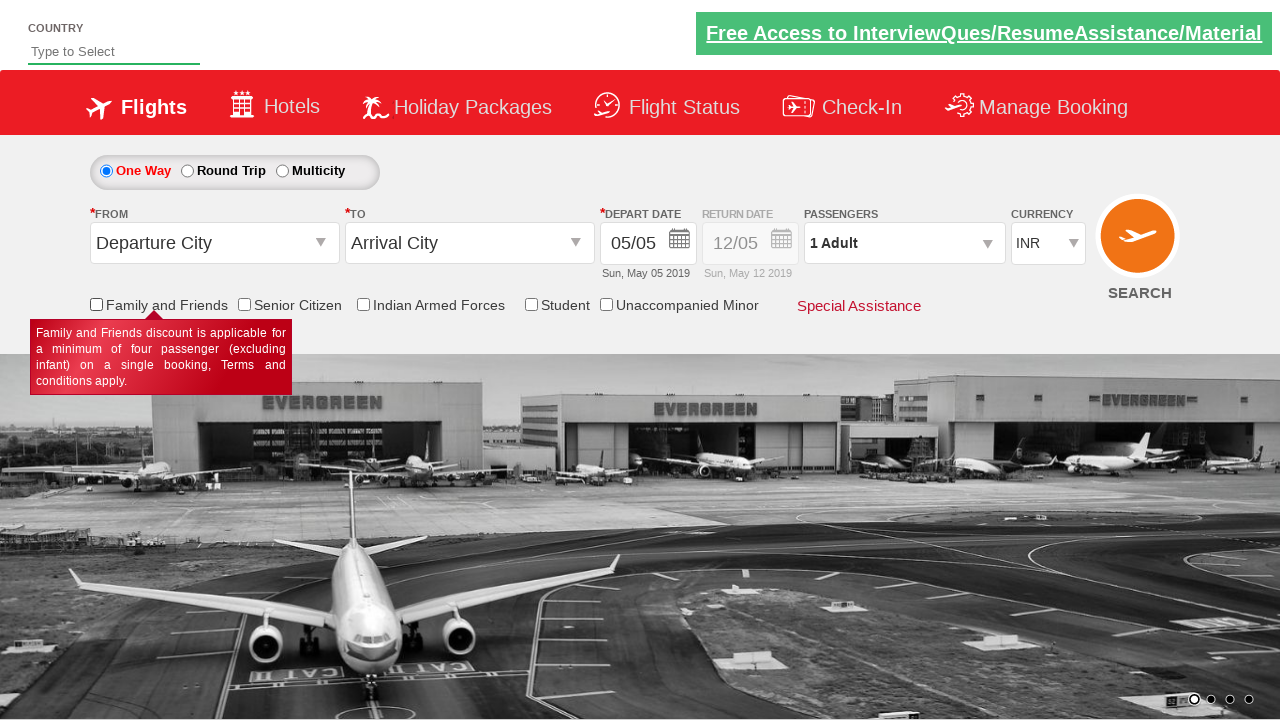

Counted checkboxes: found 6 total checkboxes
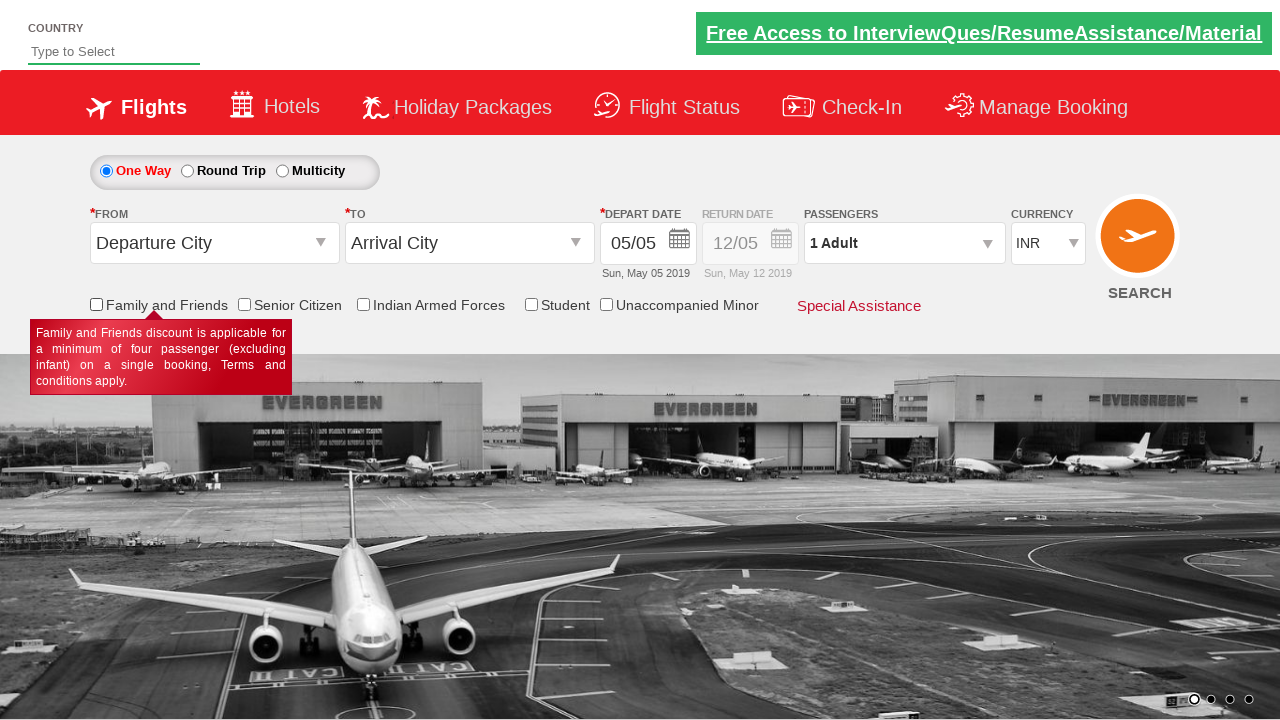

Verified there are exactly 6 checkboxes on the page
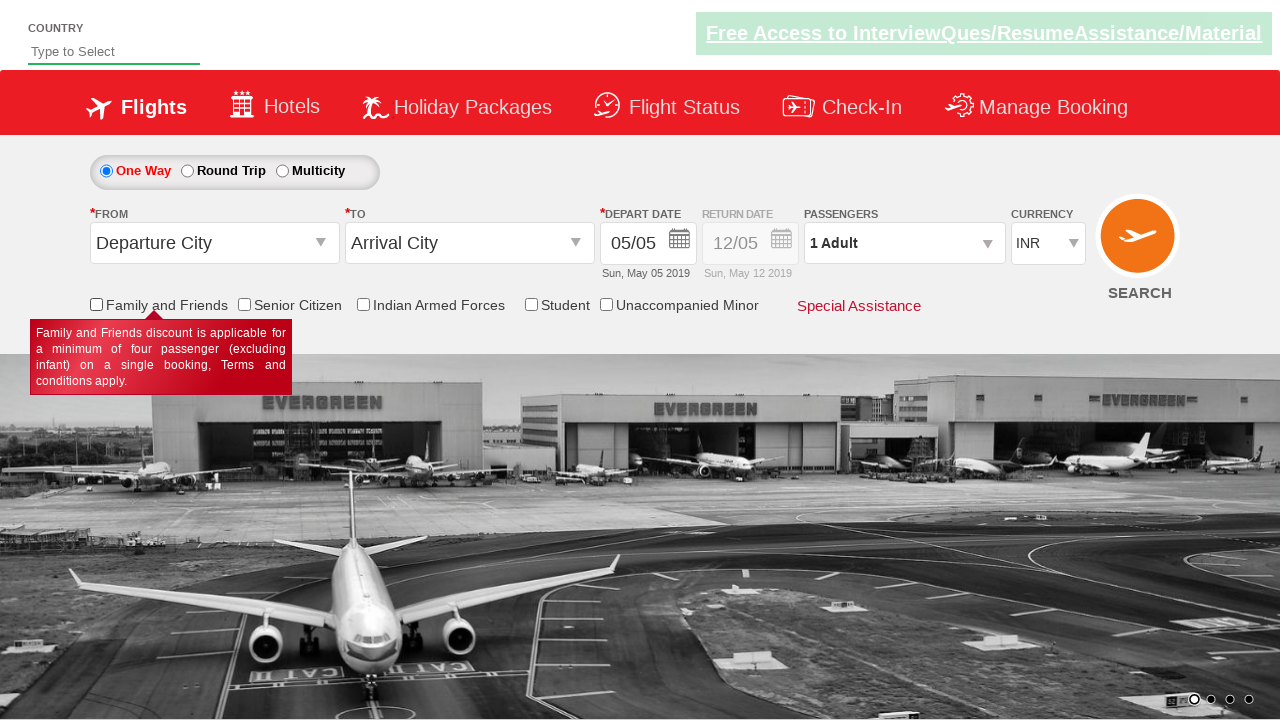

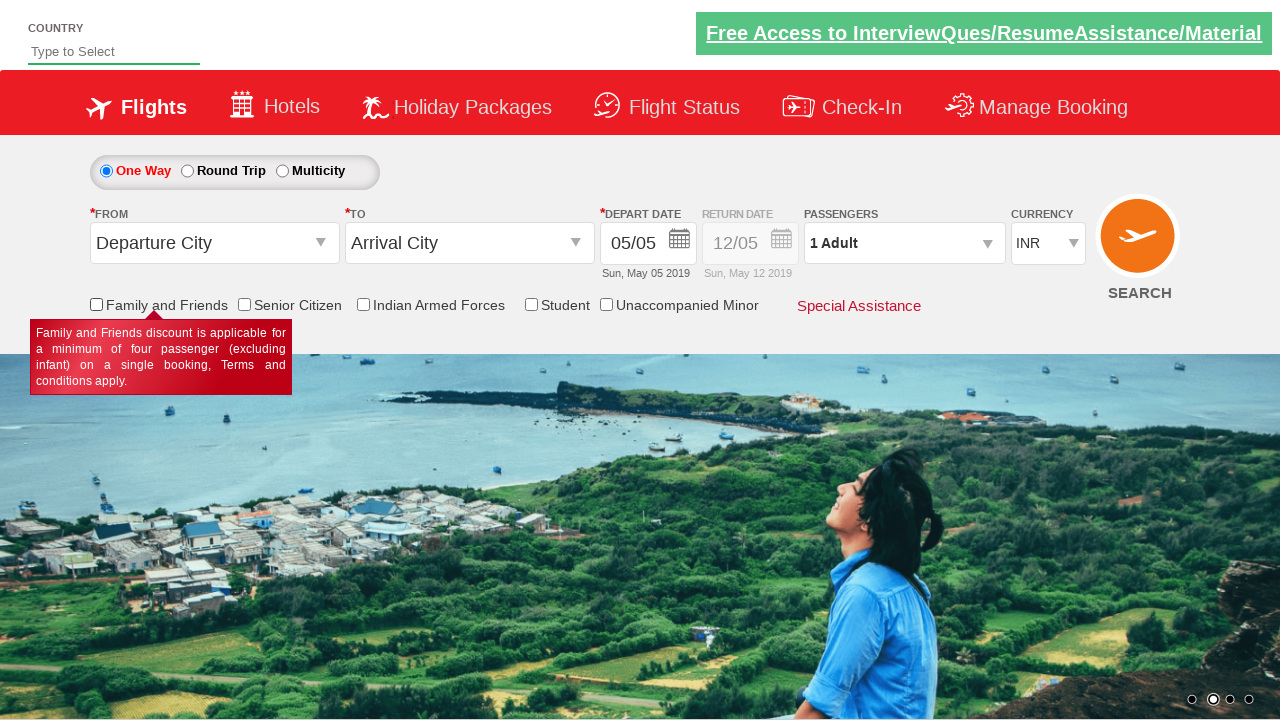